Opens the Ajio trends e-commerce website and waits for the page to fully load

Starting URL: https://trends.ajio.com/

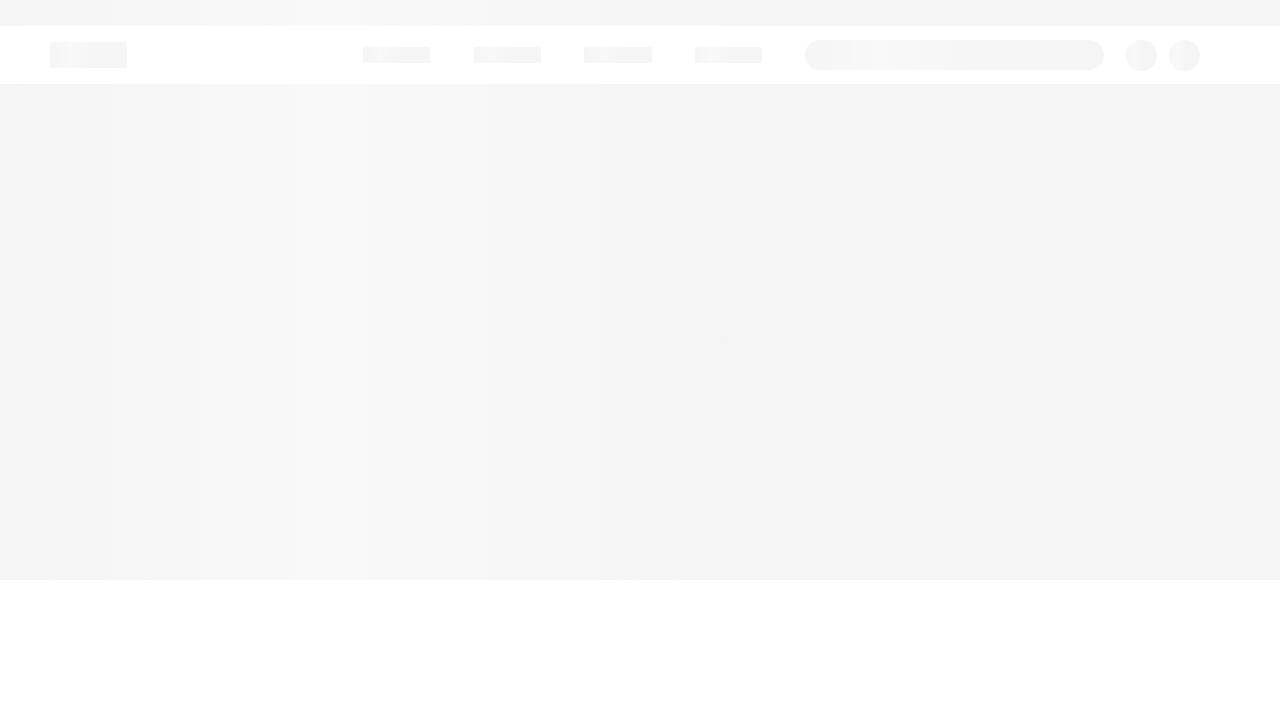

Navigated to Ajio trends e-commerce website
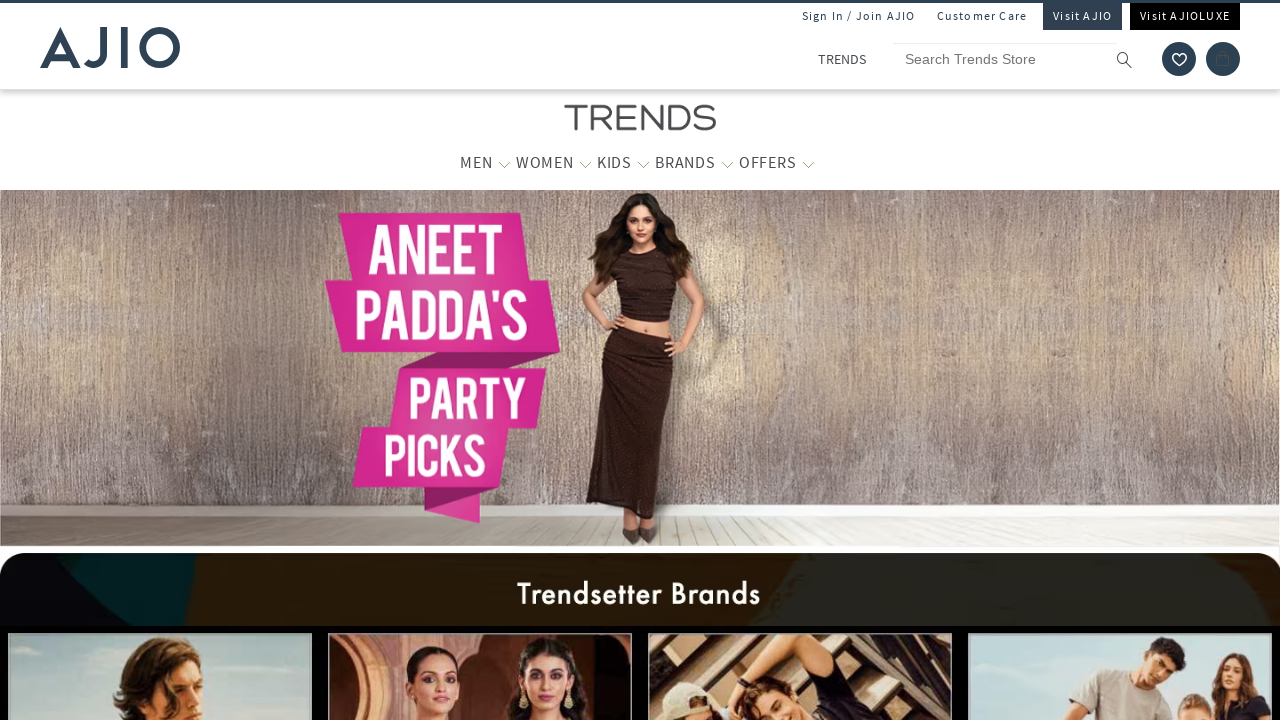

Page fully loaded and network idle
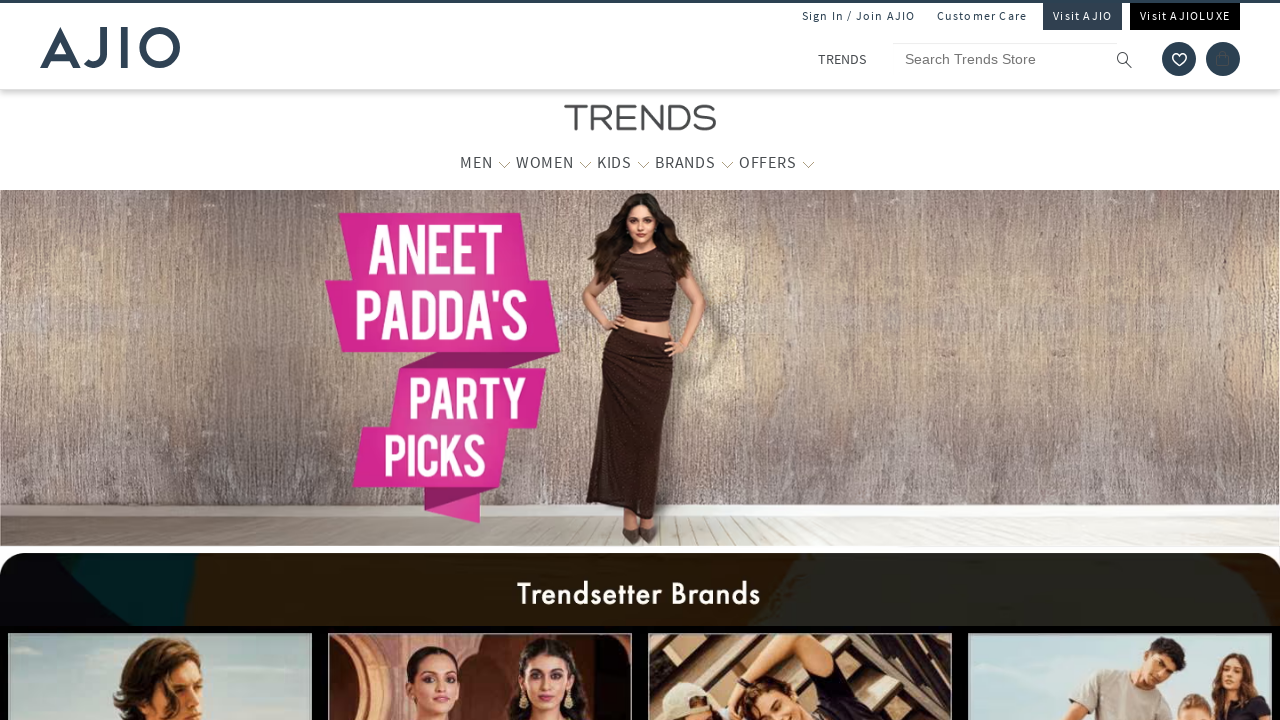

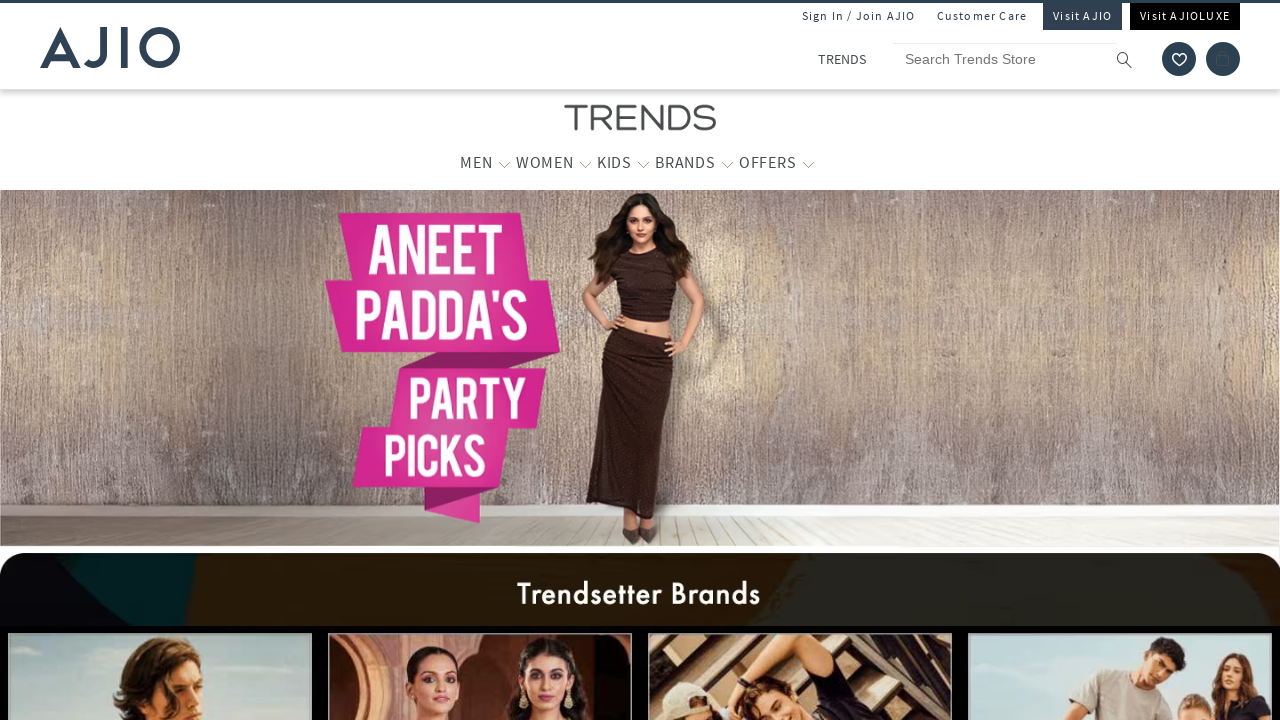